Navigates to Reliance Retail's market page, clicks on the JioMart brand link, then clicks the external JioMart.com link to navigate to the JioMart website.

Starting URL: https://www.relianceretail.com/reliance-market.html

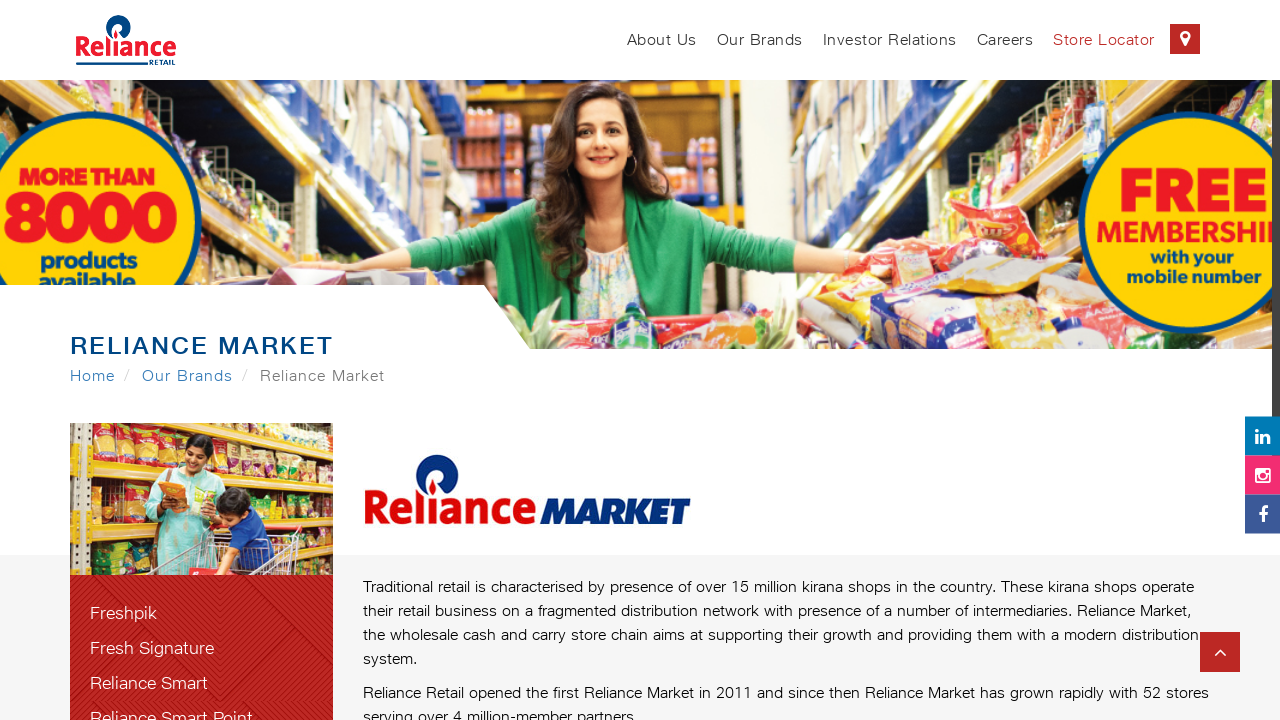

Navigated to Reliance Retail's market page
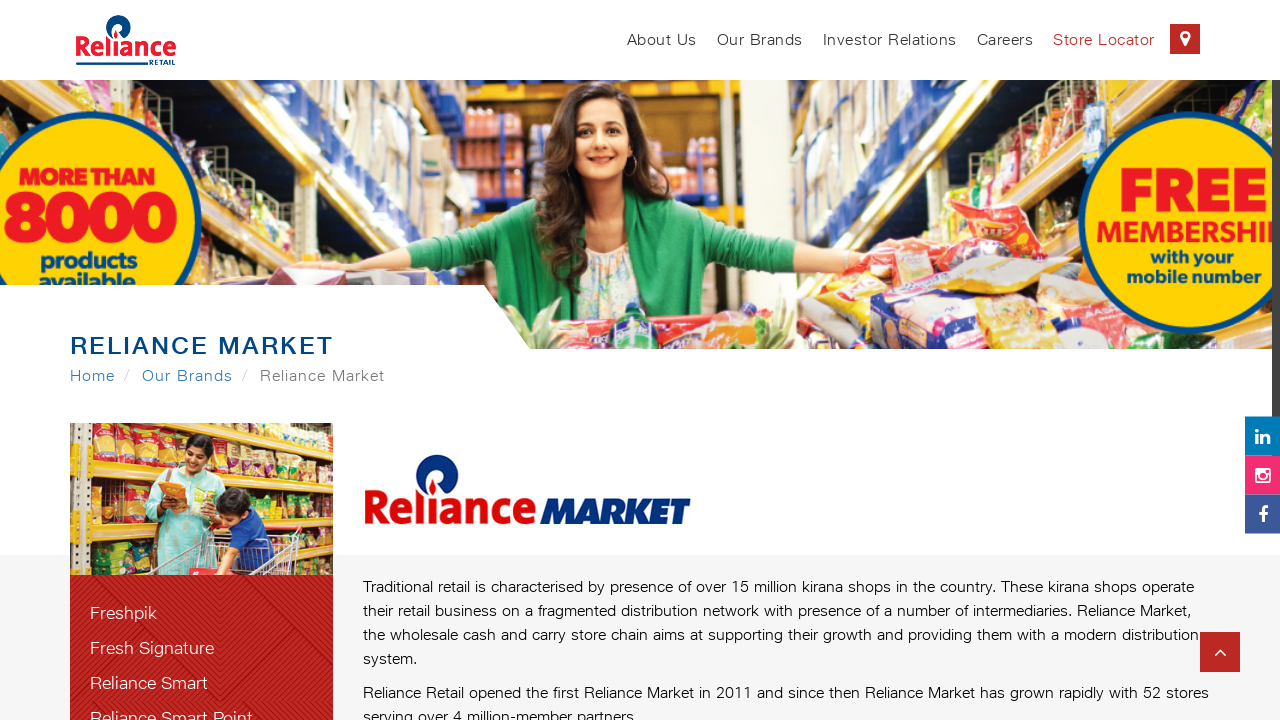

Clicked on JioMart brand link at (201, 360) on xpath=//ul[@class='brand-list']//a[text()='JioMart']
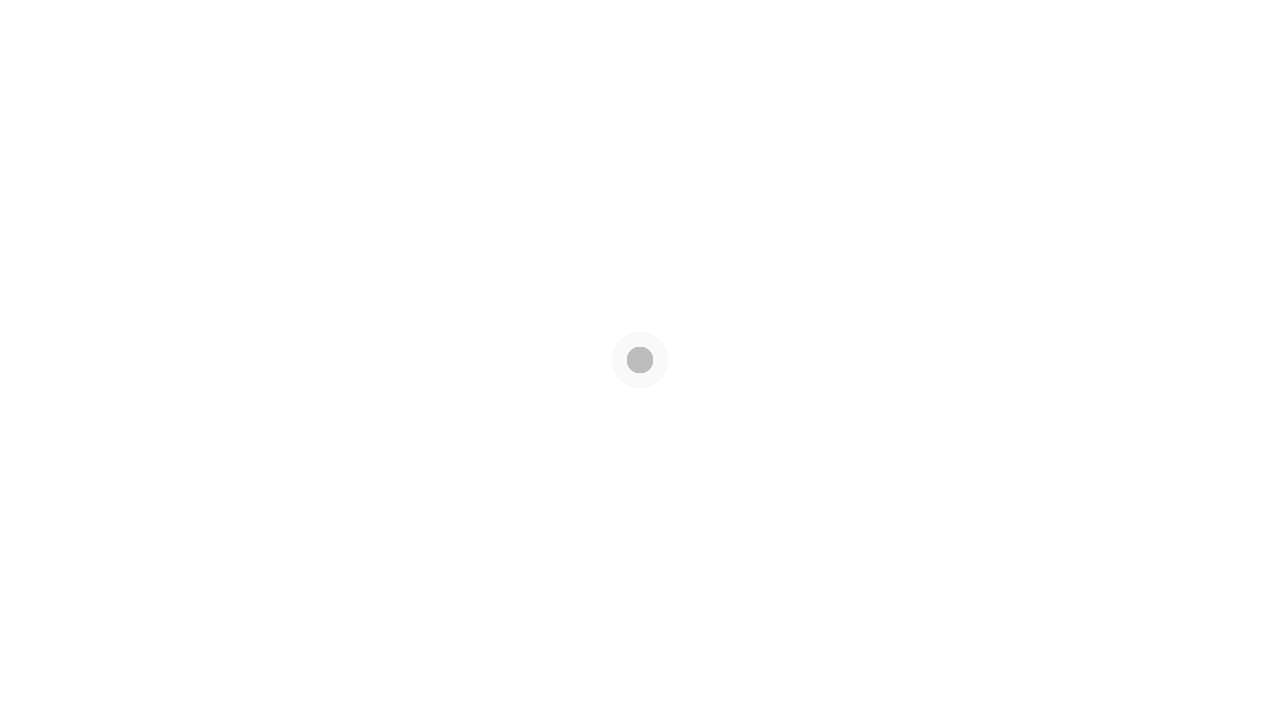

JioMart website link selector loaded
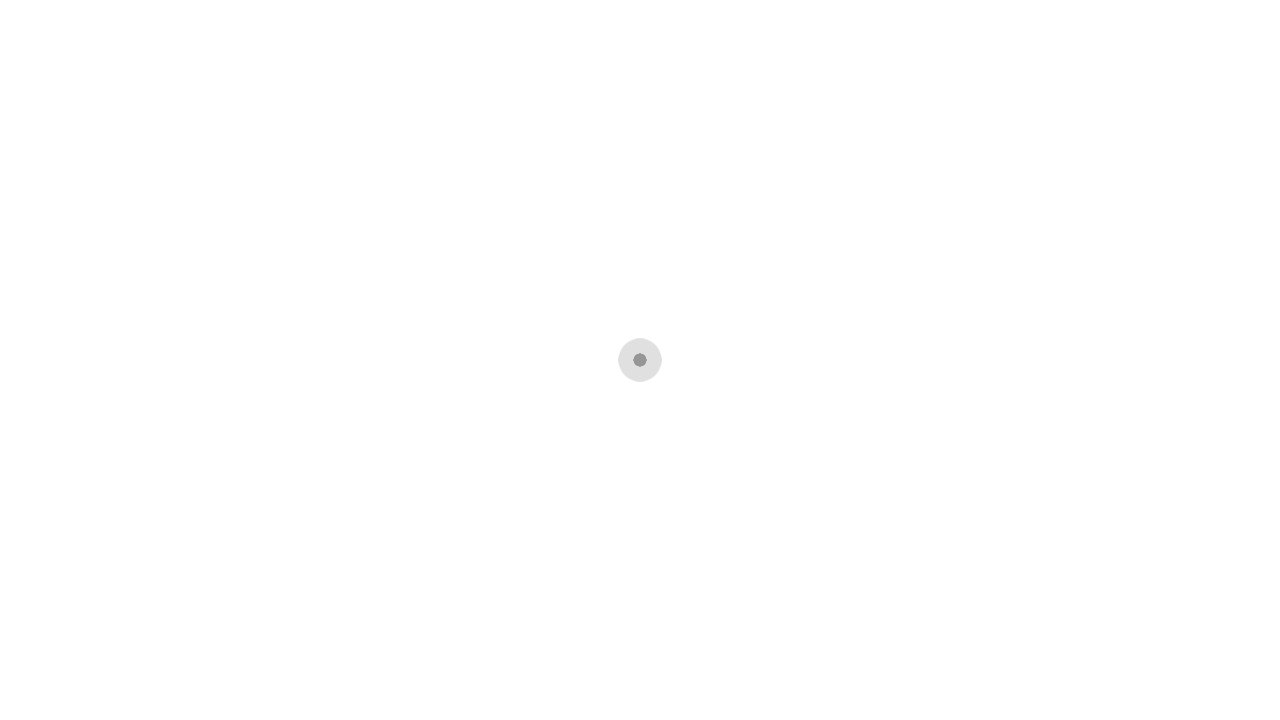

Clicked on external JioMart.com link at (421, 706) on a[href='http://www.jiomart.com']
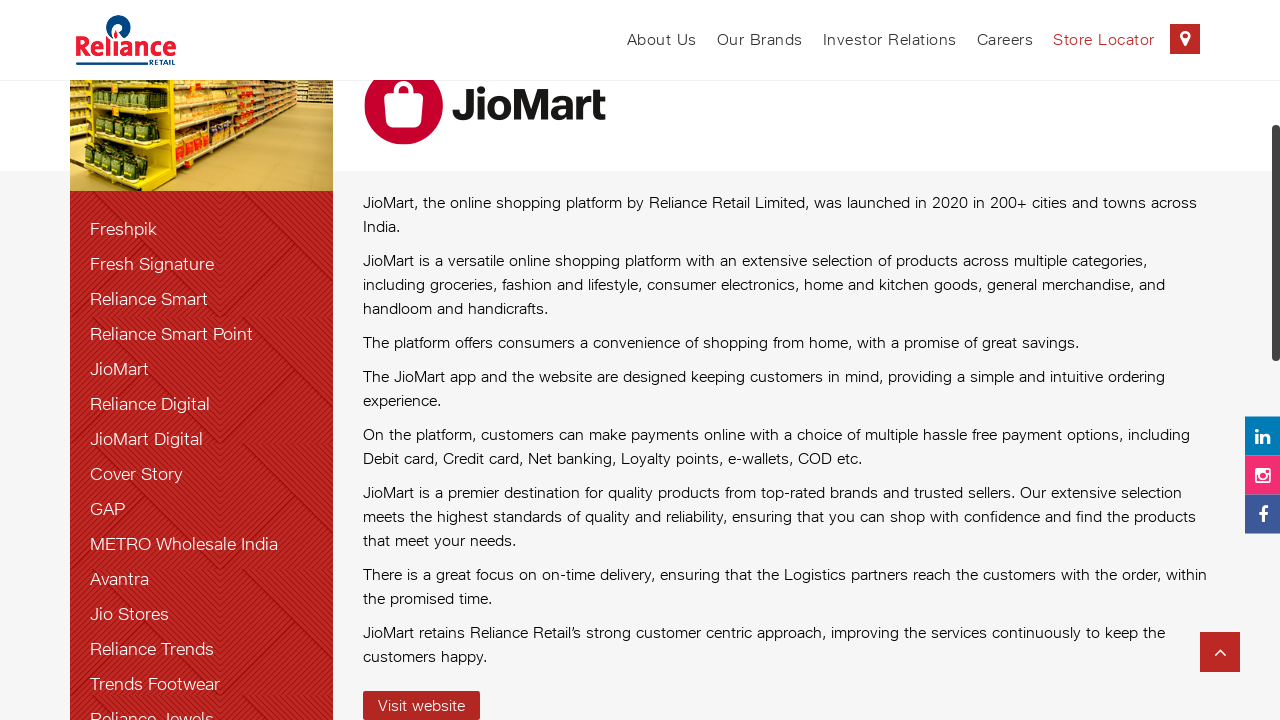

JioMart website loaded successfully
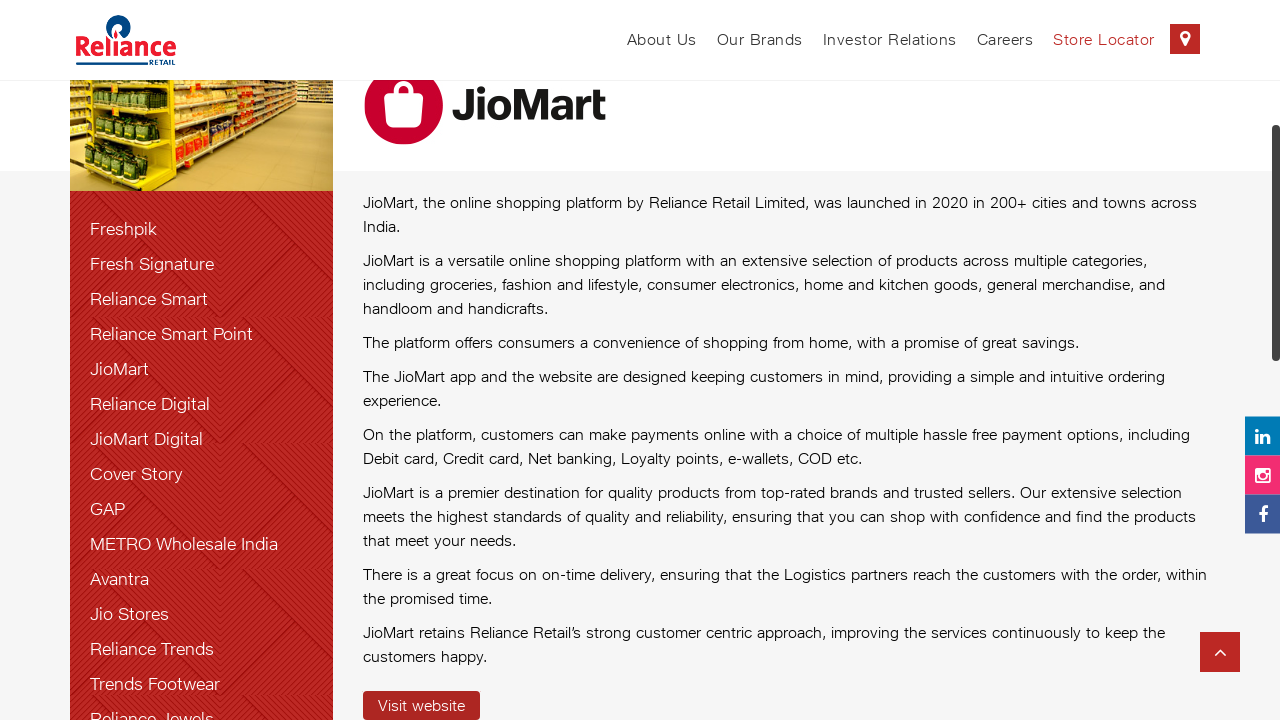

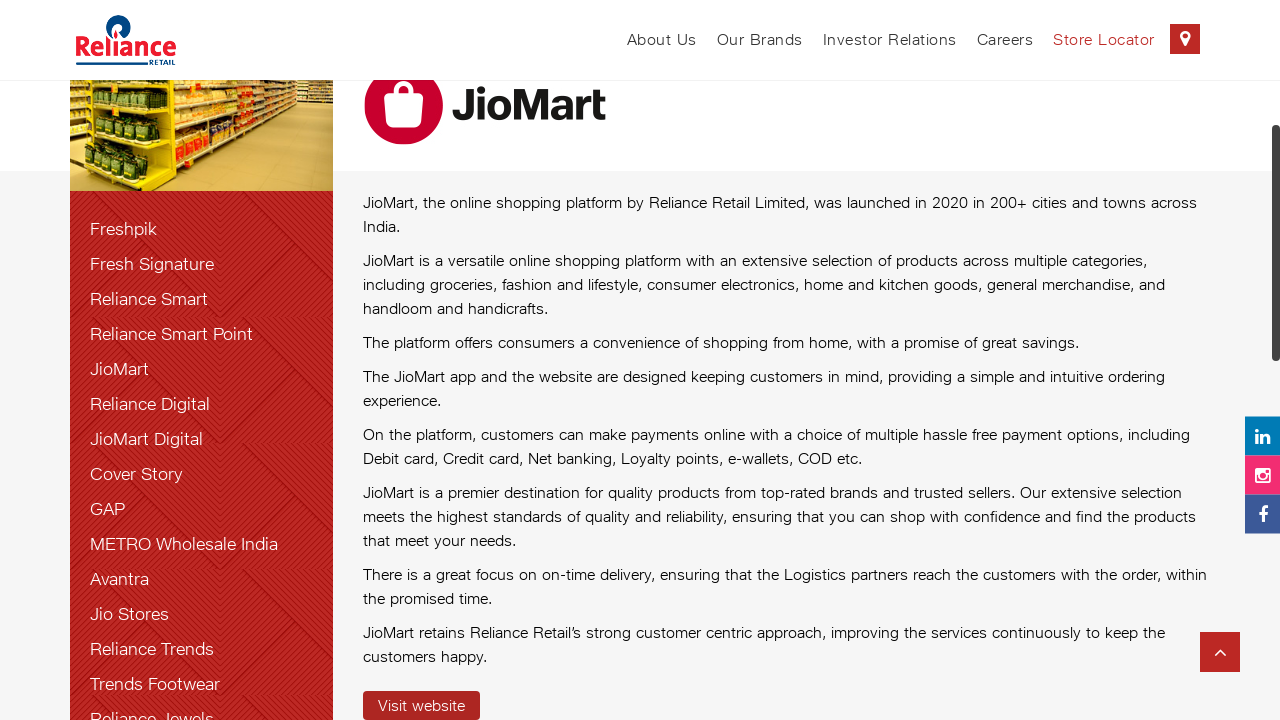